Tests a custom dropdown (Select2) by clicking to open it, typing a country name, and selecting from the results

Starting URL: https://www.dummyticket.com/dummy-ticket-for-visa-application/

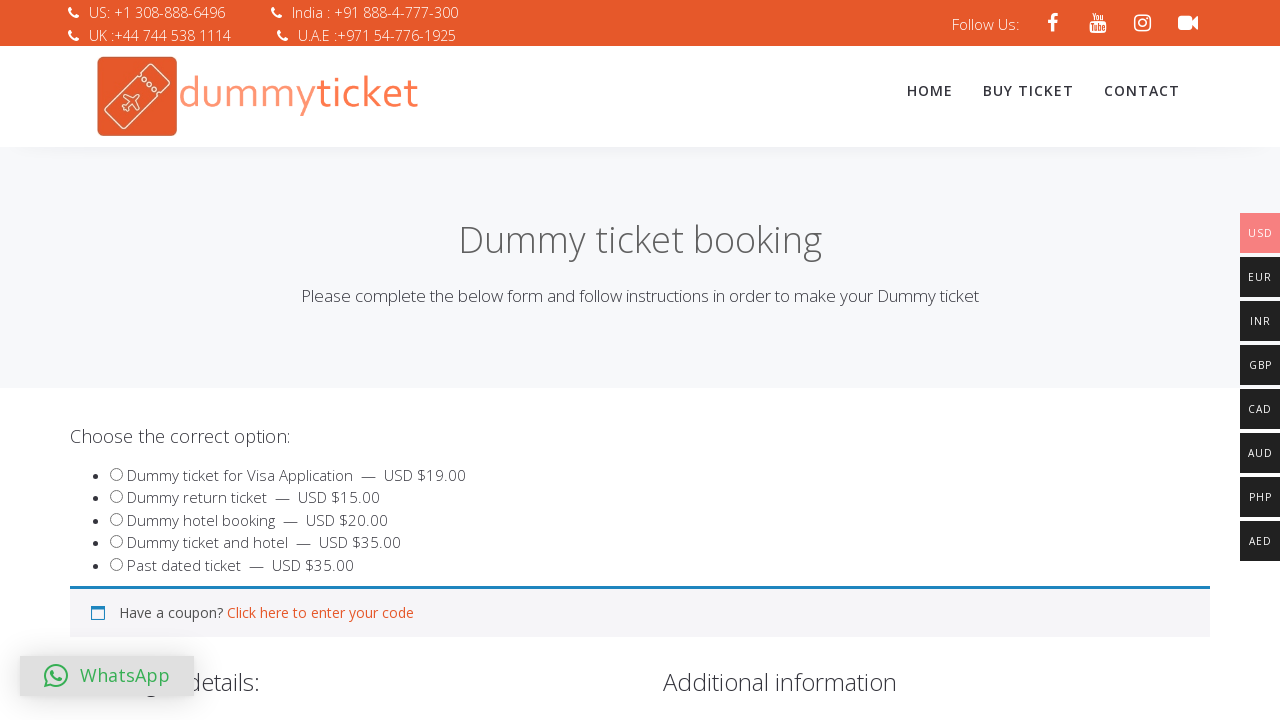

Clicked on country dropdown to open it at (344, 360) on #select2-billing_country-container
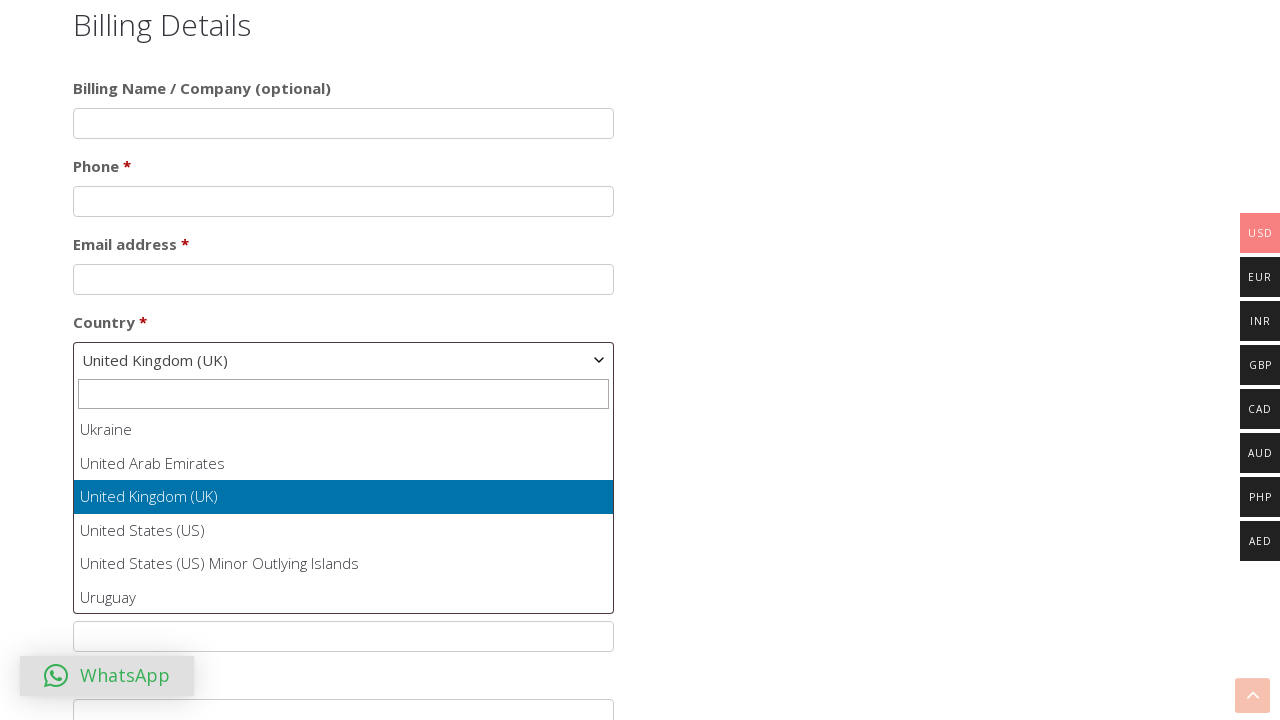

Typed 'Italy' in the dropdown search field on input[role='combobox']
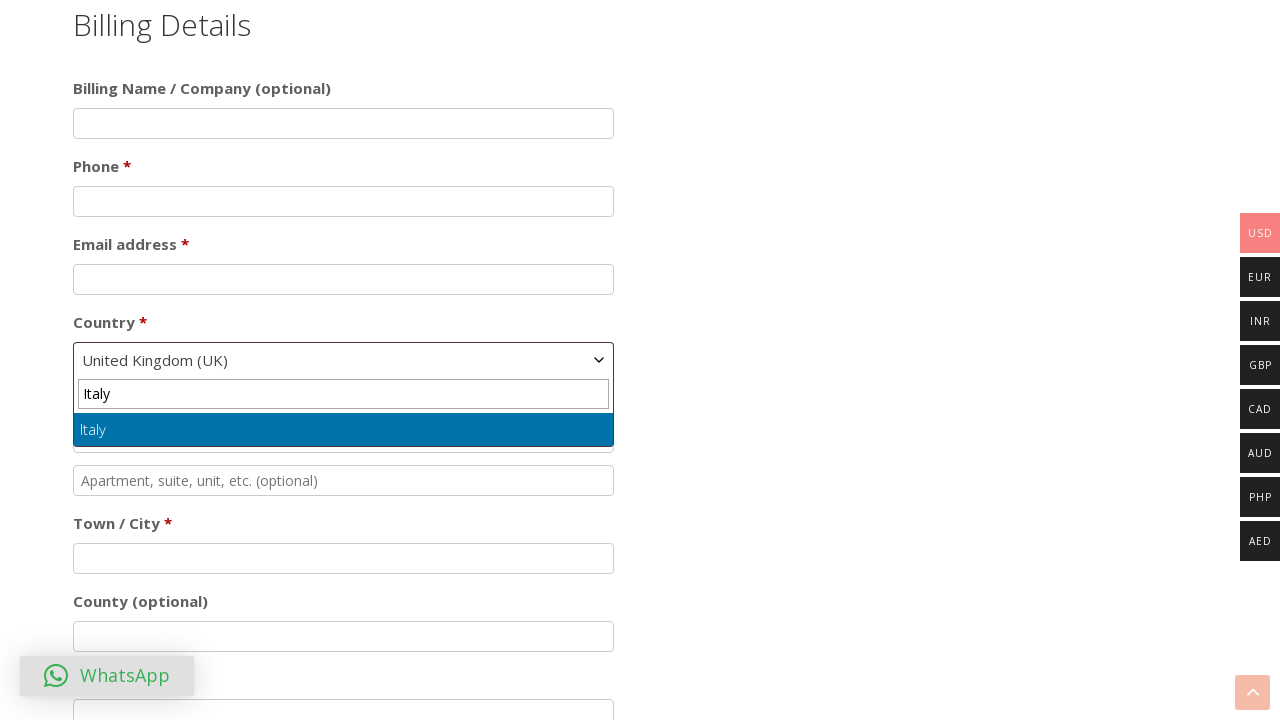

Pressed Enter to select Italy from dropdown results on input[role='combobox']
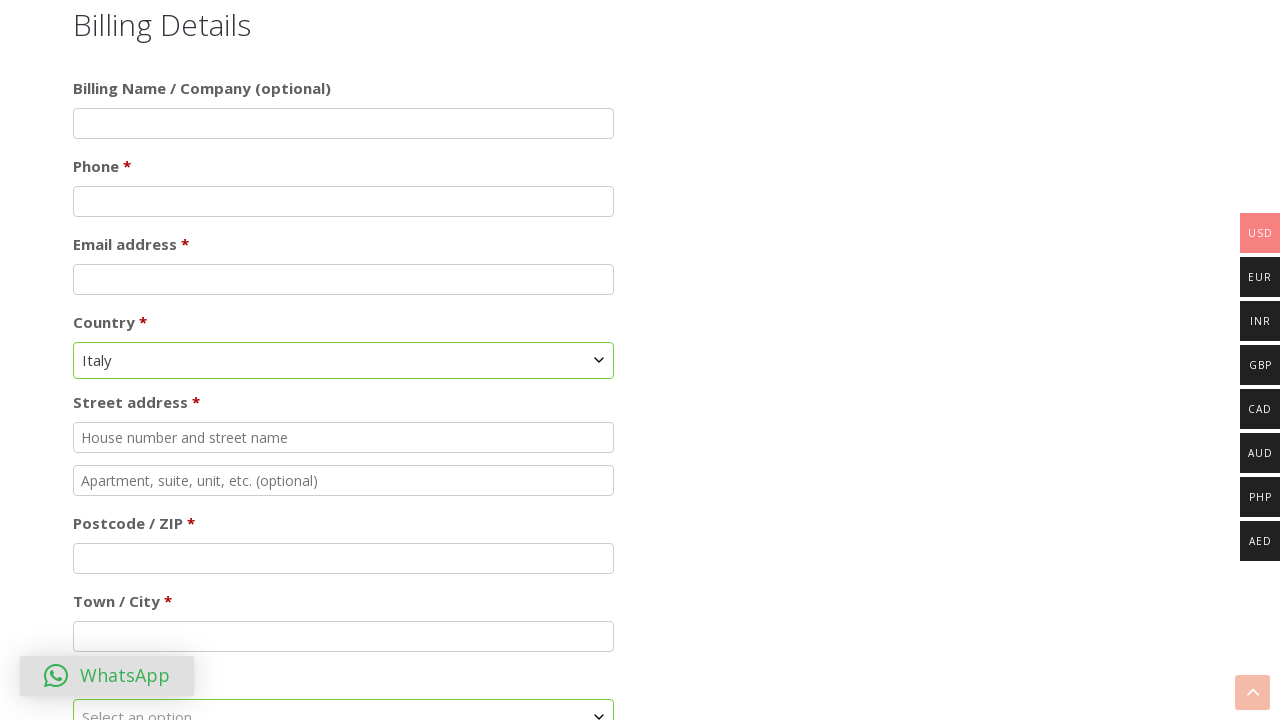

Verified that Italy is now selected in the dropdown
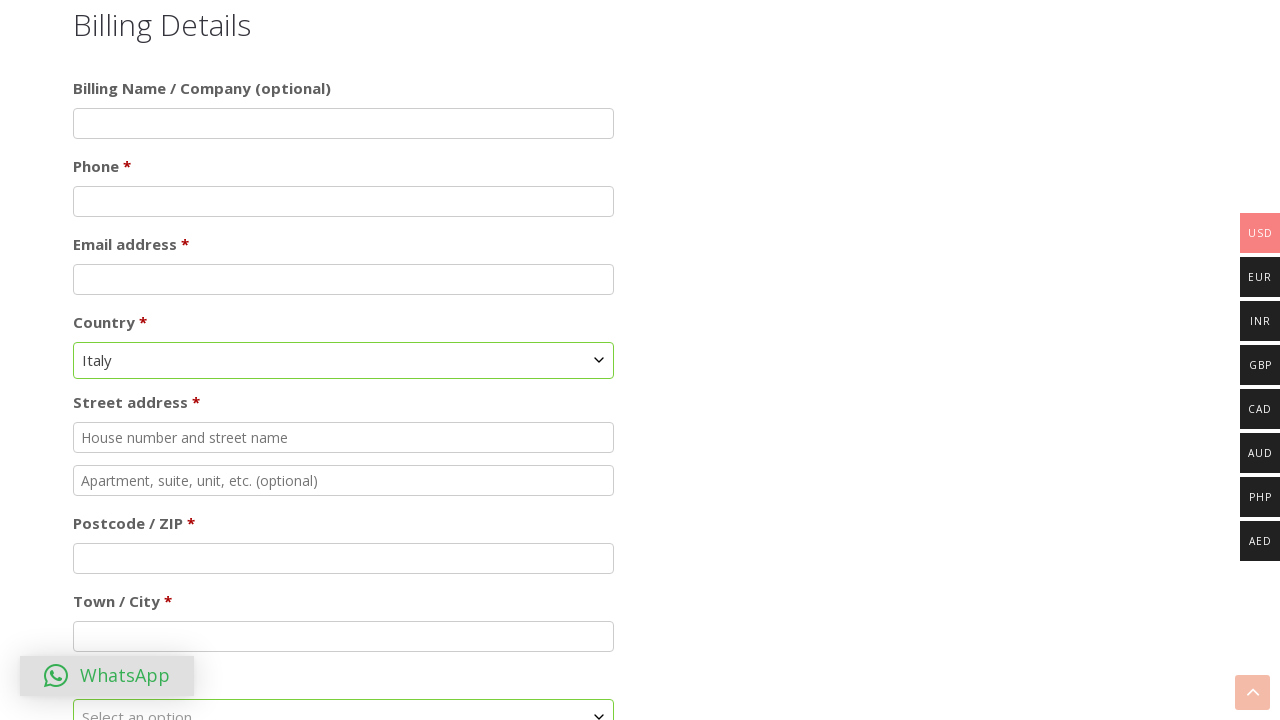

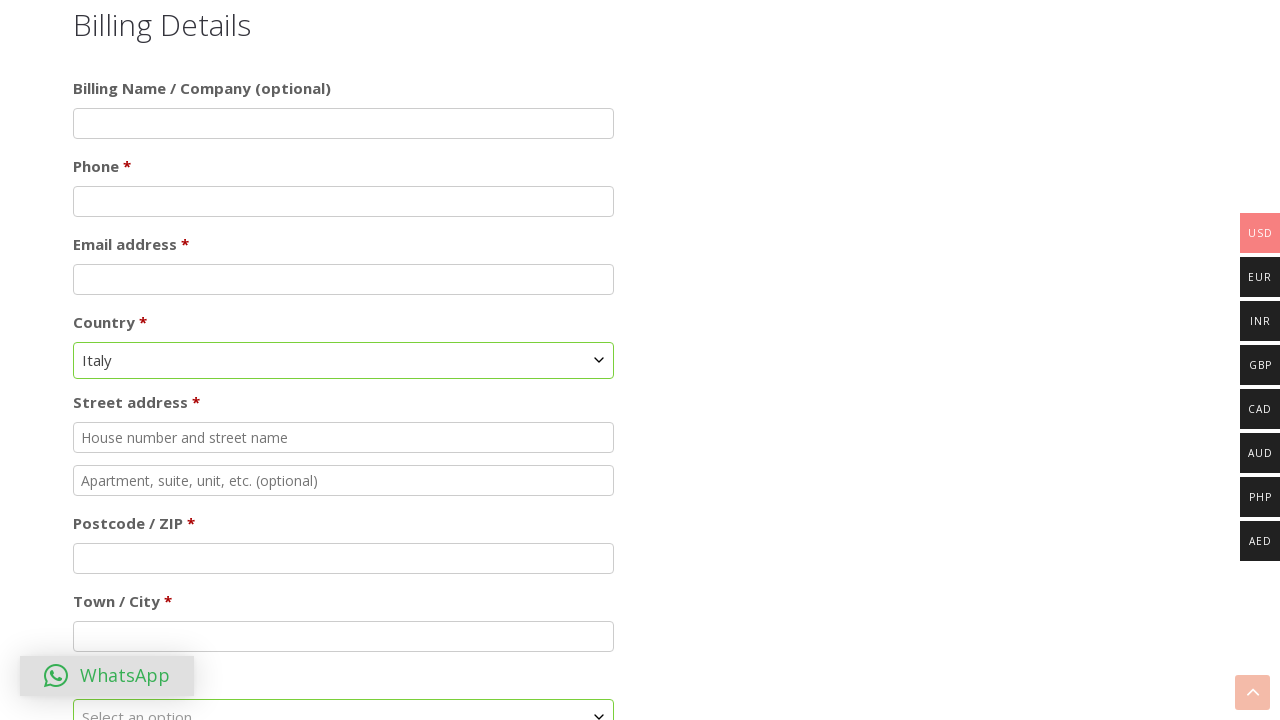